Navigates to the ParaBank site and clicks on the Register link to verify the signup page displays correctly

Starting URL: https://parabank.parasoft.com/parabank/index.htm

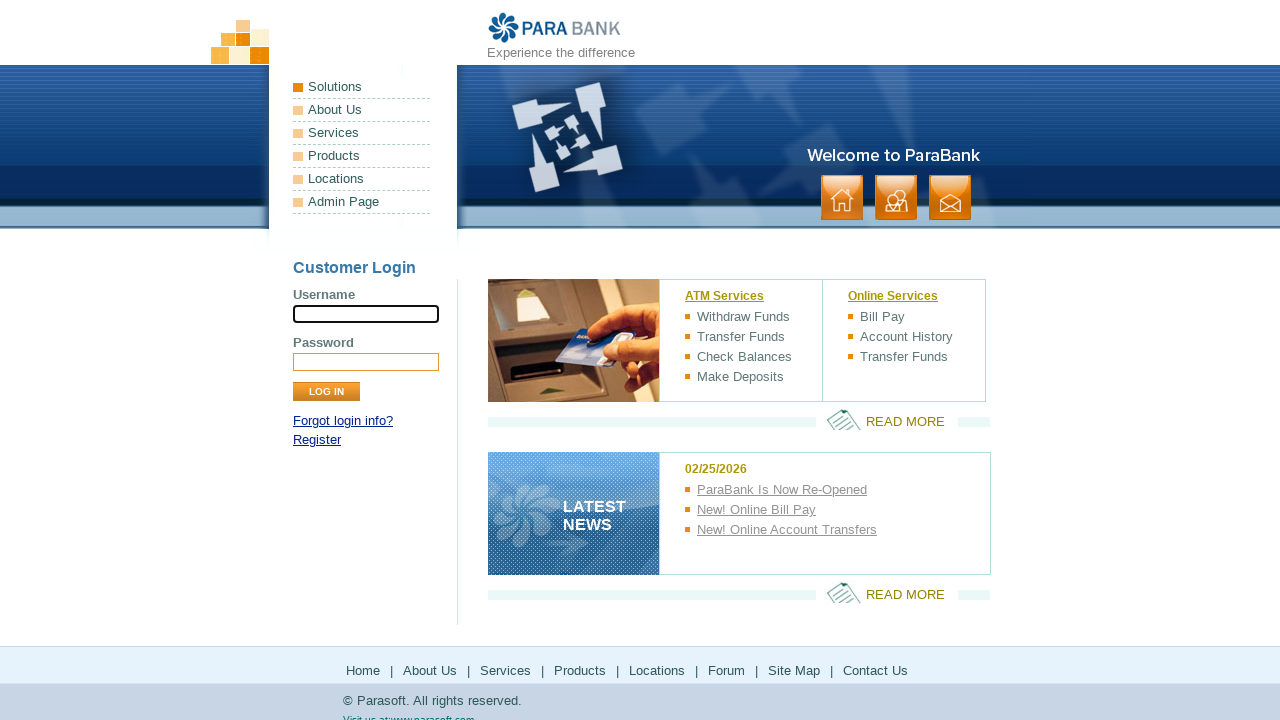

Navigated to ParaBank home page
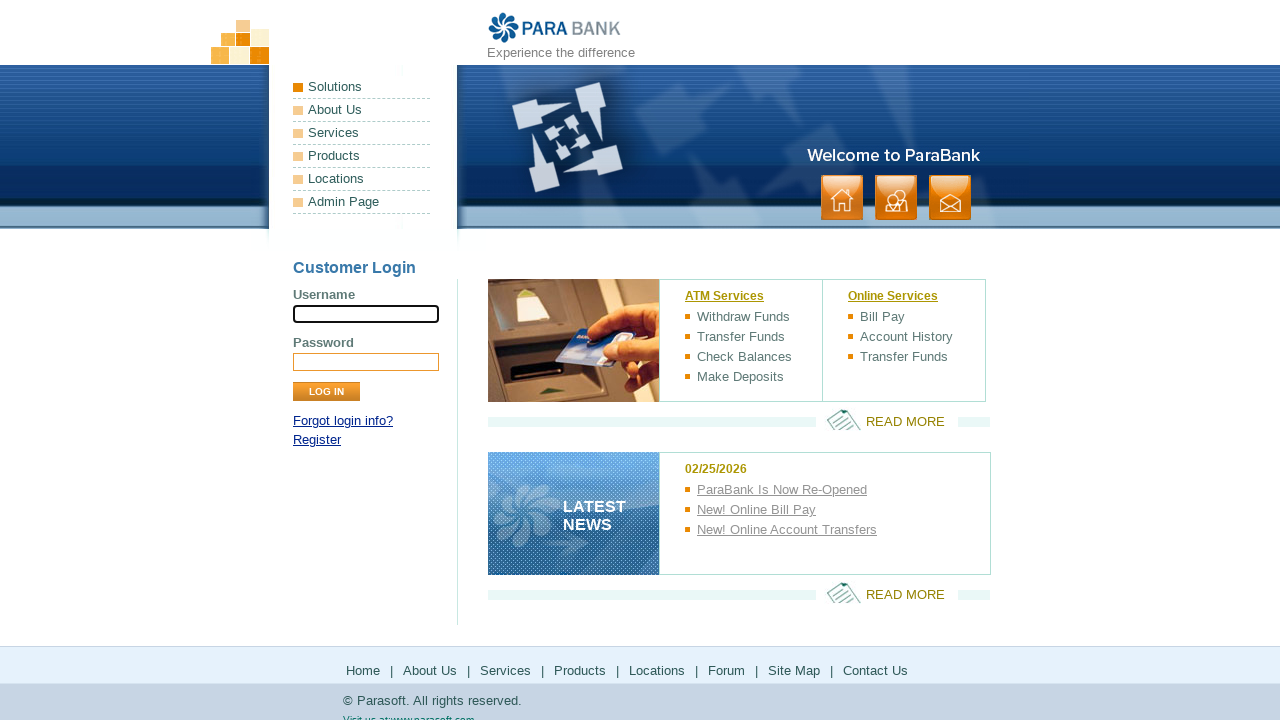

Clicked Register link at (317, 440) on xpath=//a[contains(text(),'Register')]
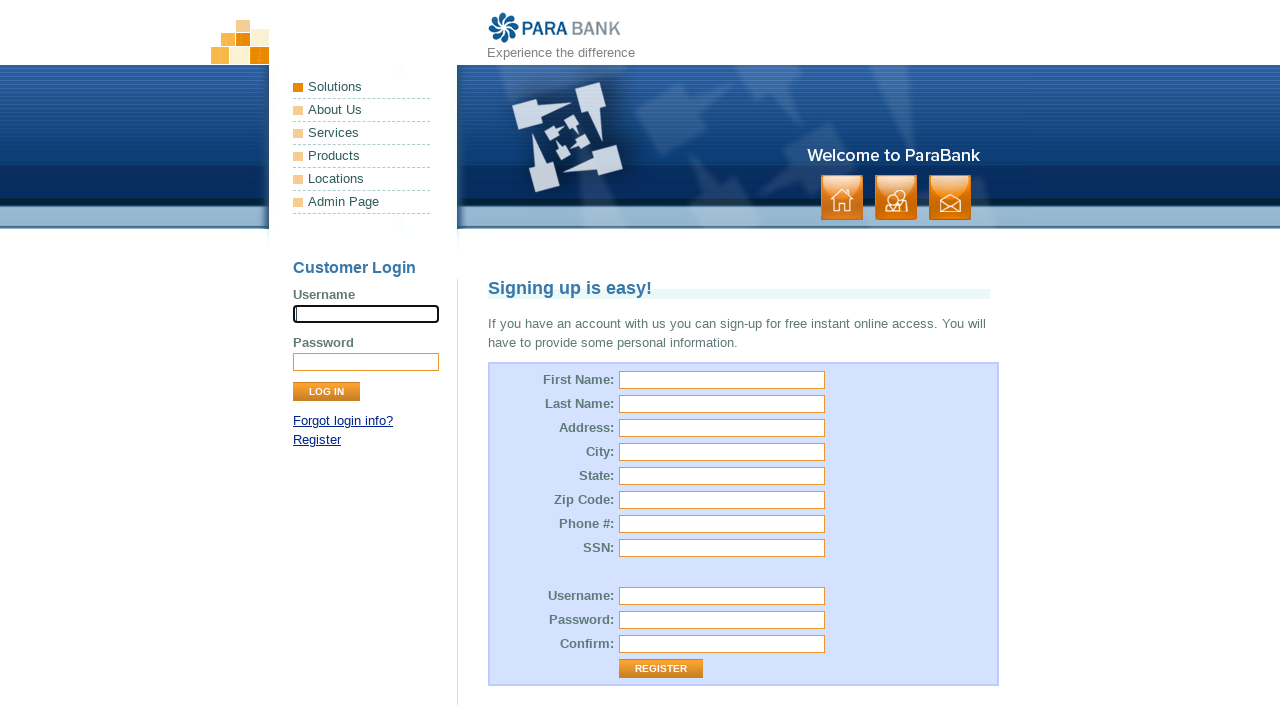

Signup page loaded and title element is visible
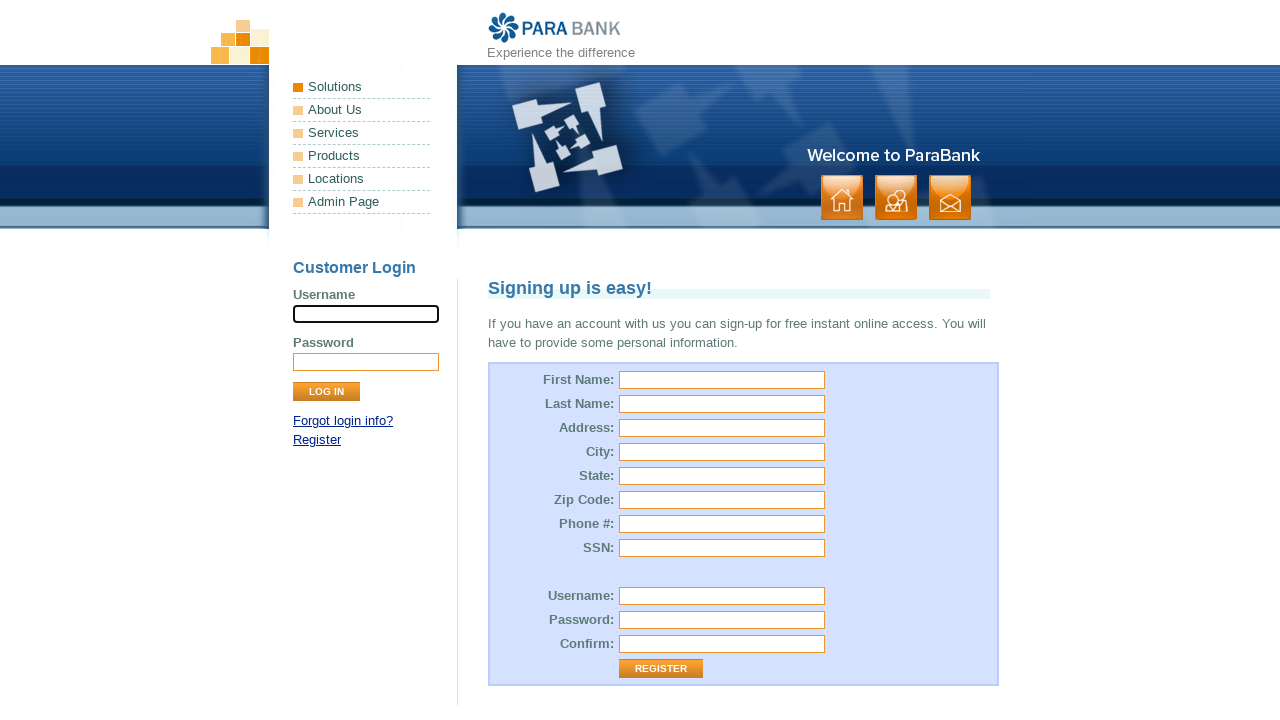

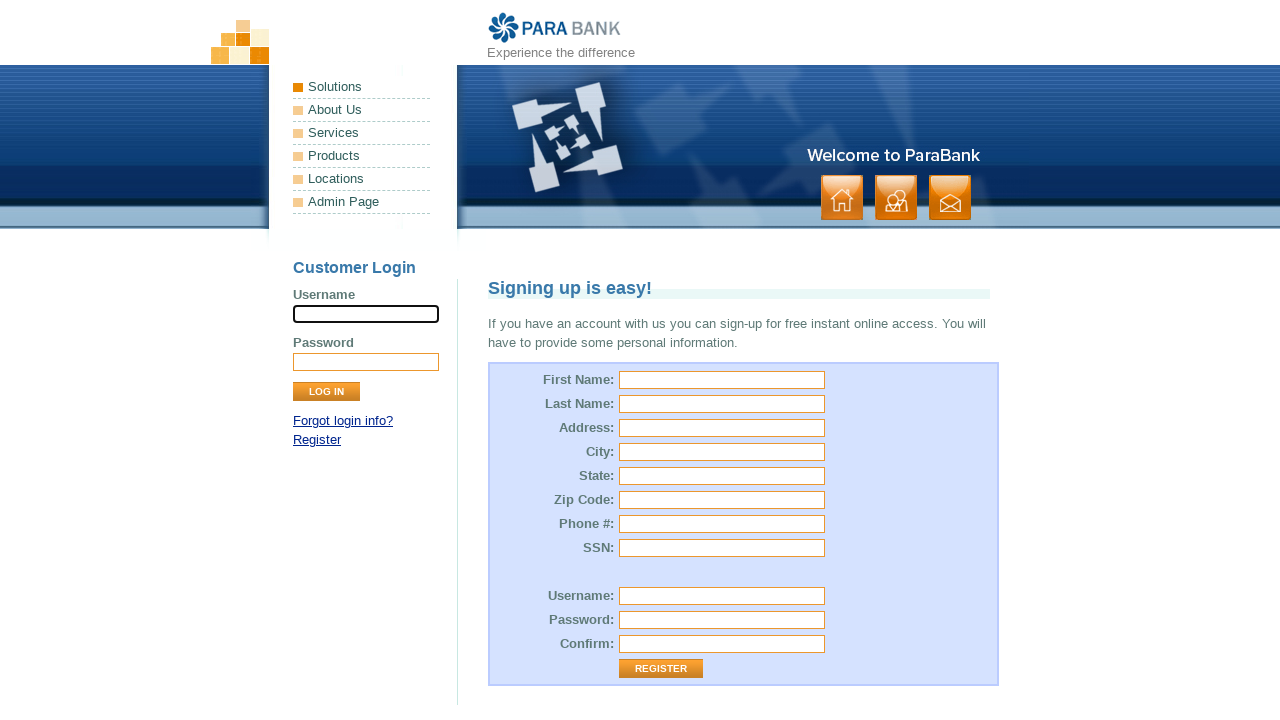